Tests table sorting functionality by clicking on a column header and verifying the data is sorted correctly

Starting URL: https://rahulshettyacademy.com/seleniumPractise/#/offers

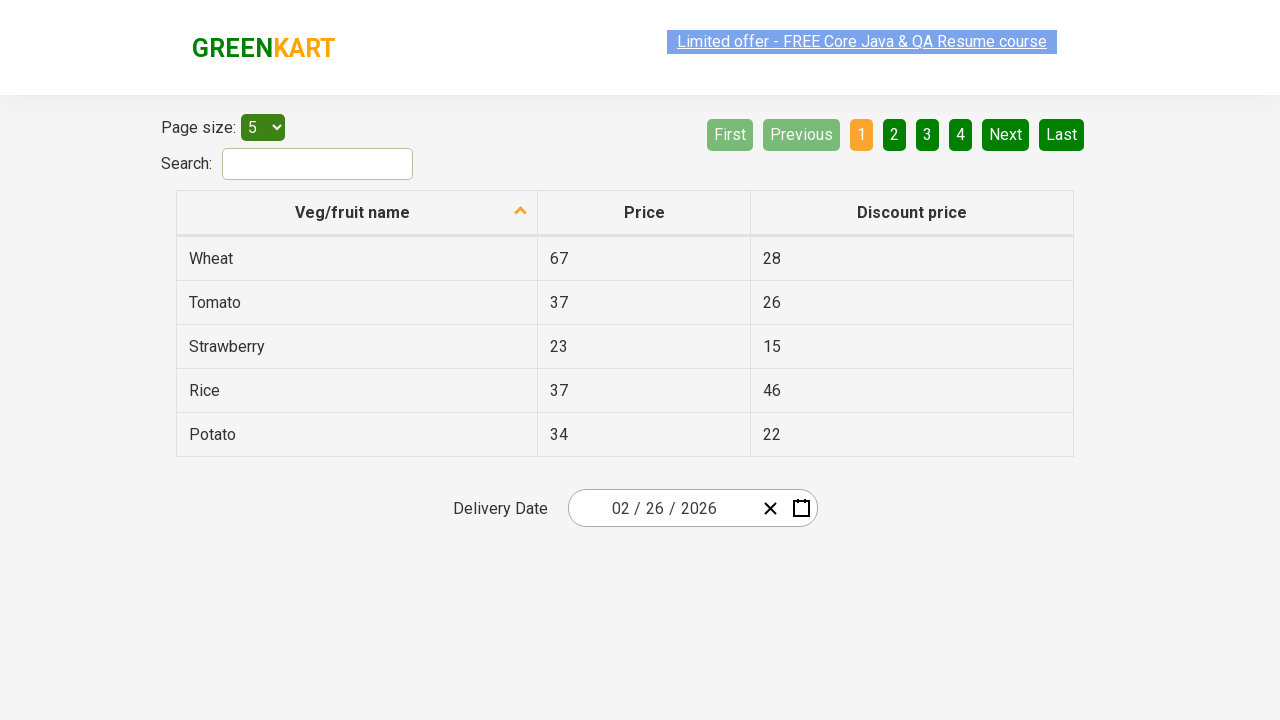

Navigated to offers page at https://rahulshettyacademy.com/seleniumPractise/#/offers
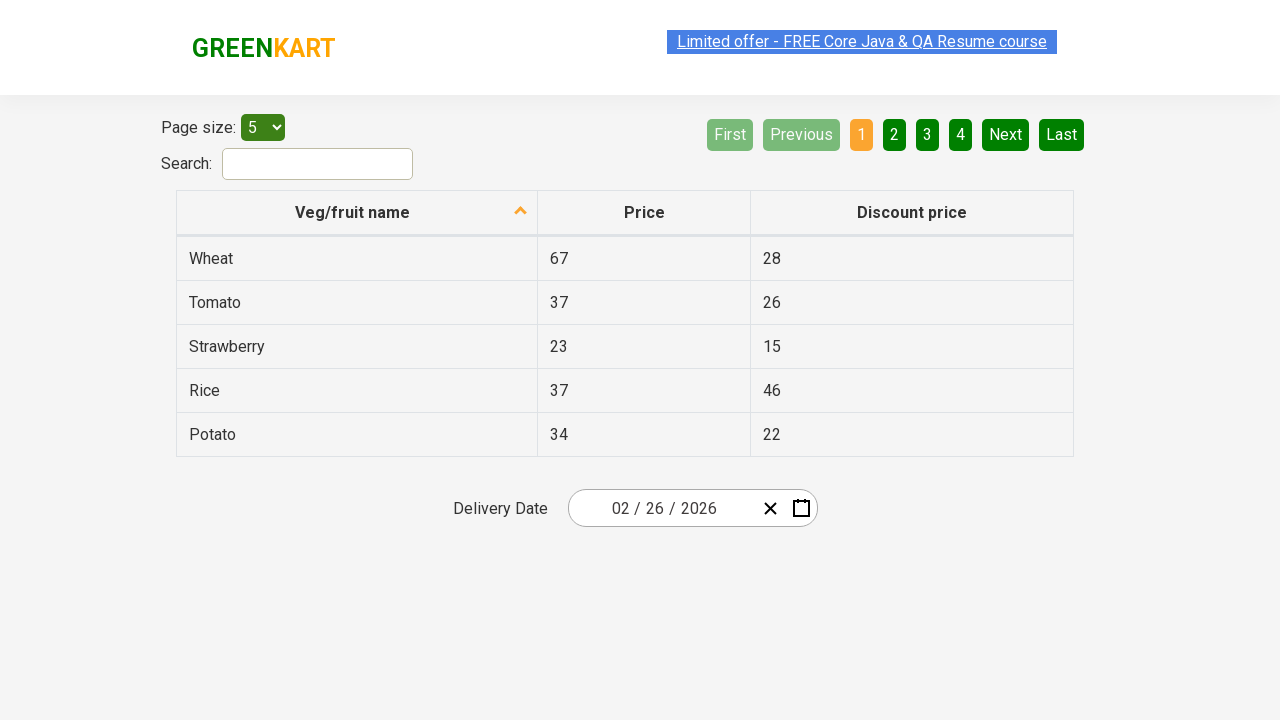

Clicked on first column header to trigger sorting at (357, 213) on xpath=//tr/th[1]
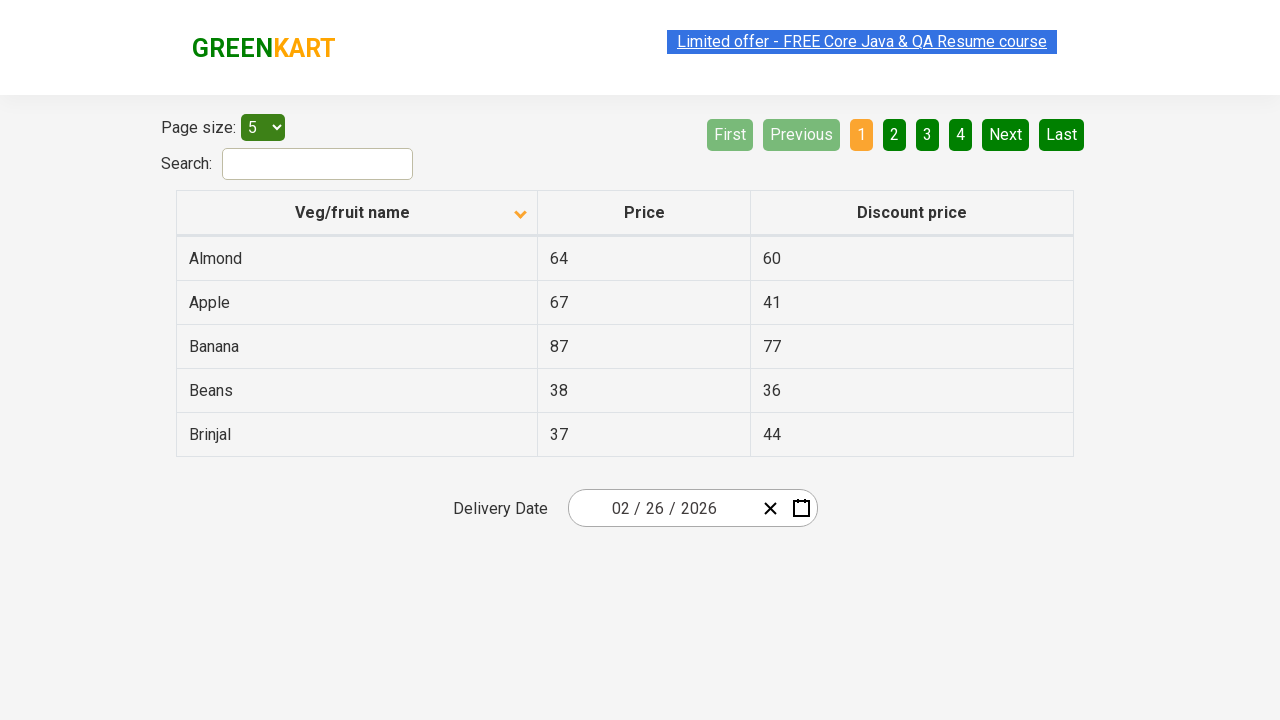

Waited 1000ms for table to sort
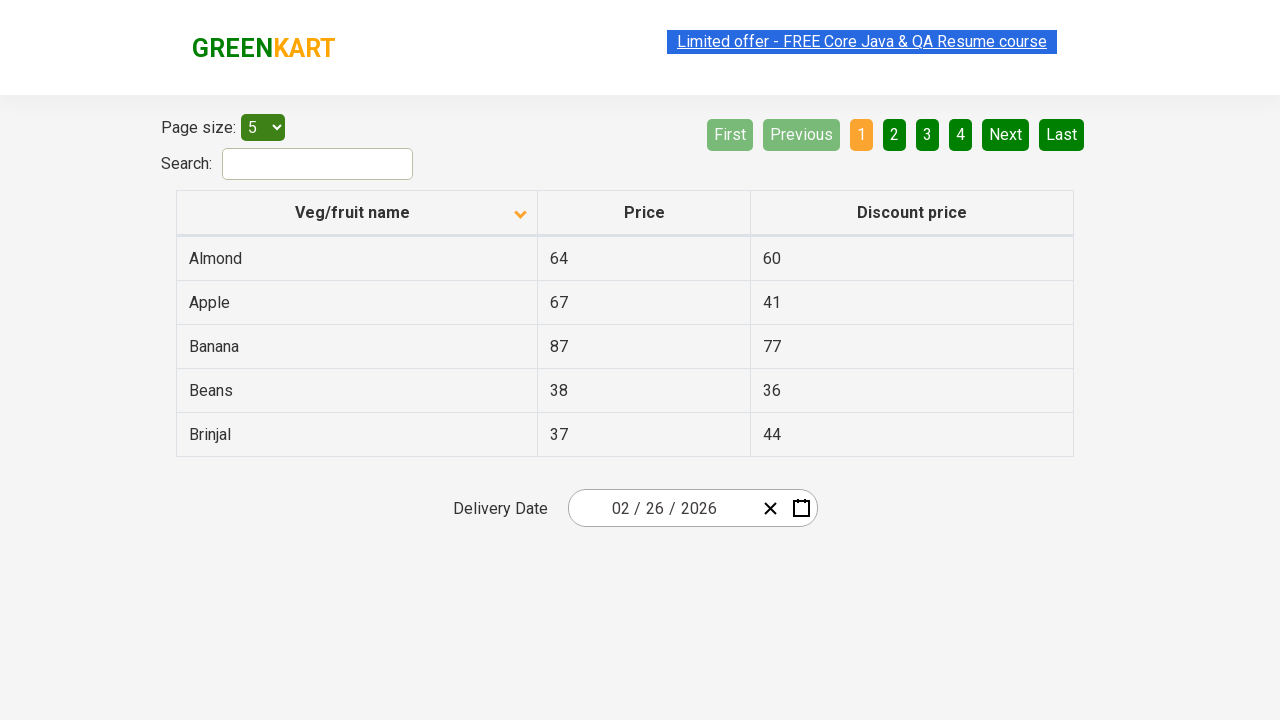

Retrieved all elements from first column
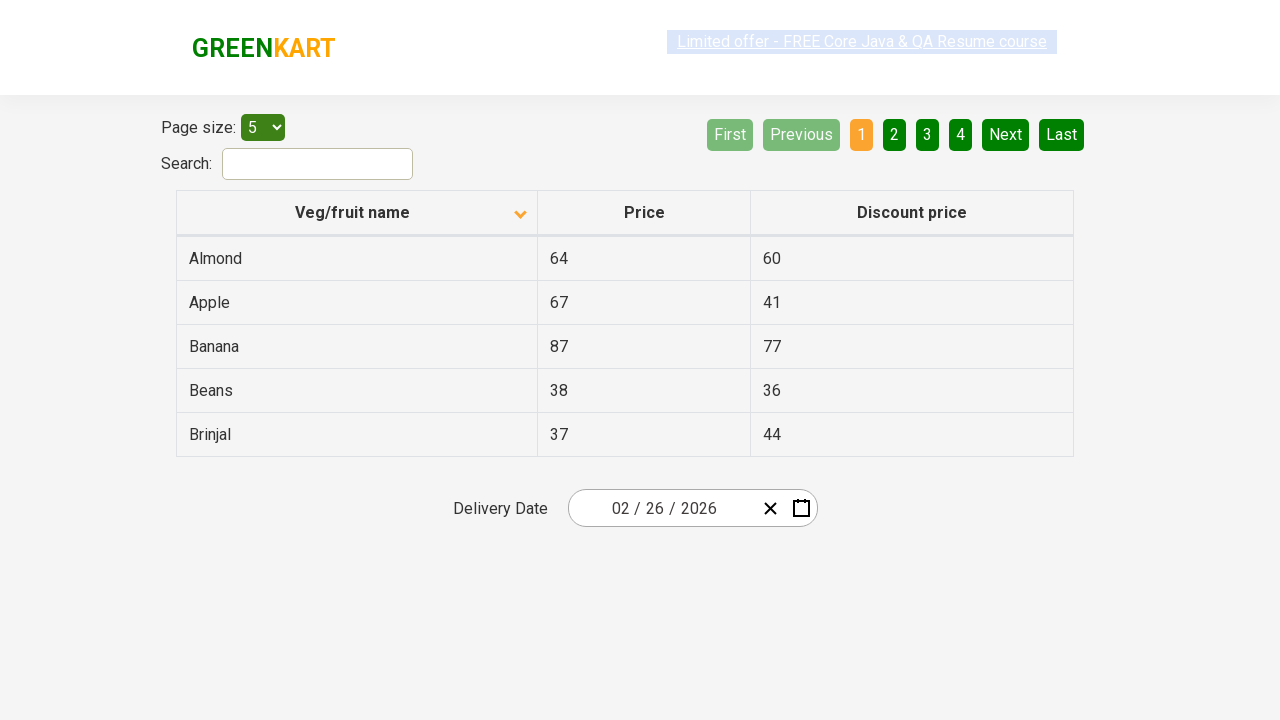

Extracted text from 5 column elements
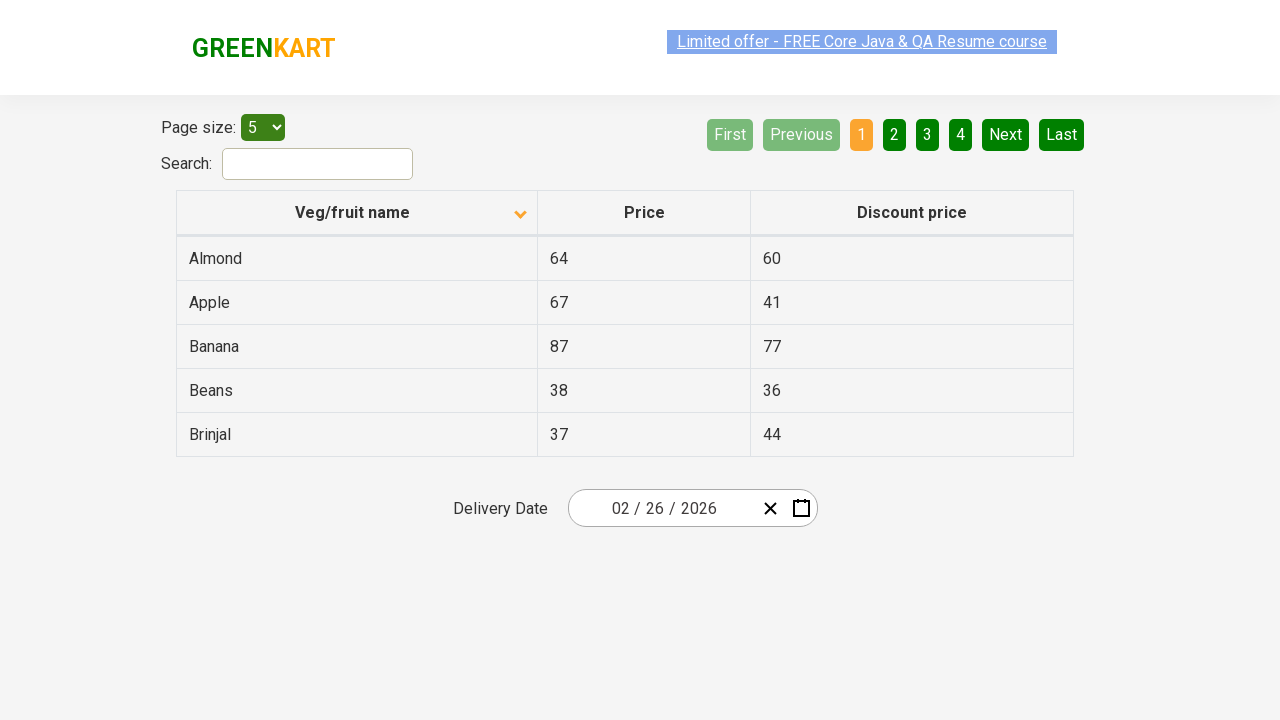

Created sorted version of the column data for comparison
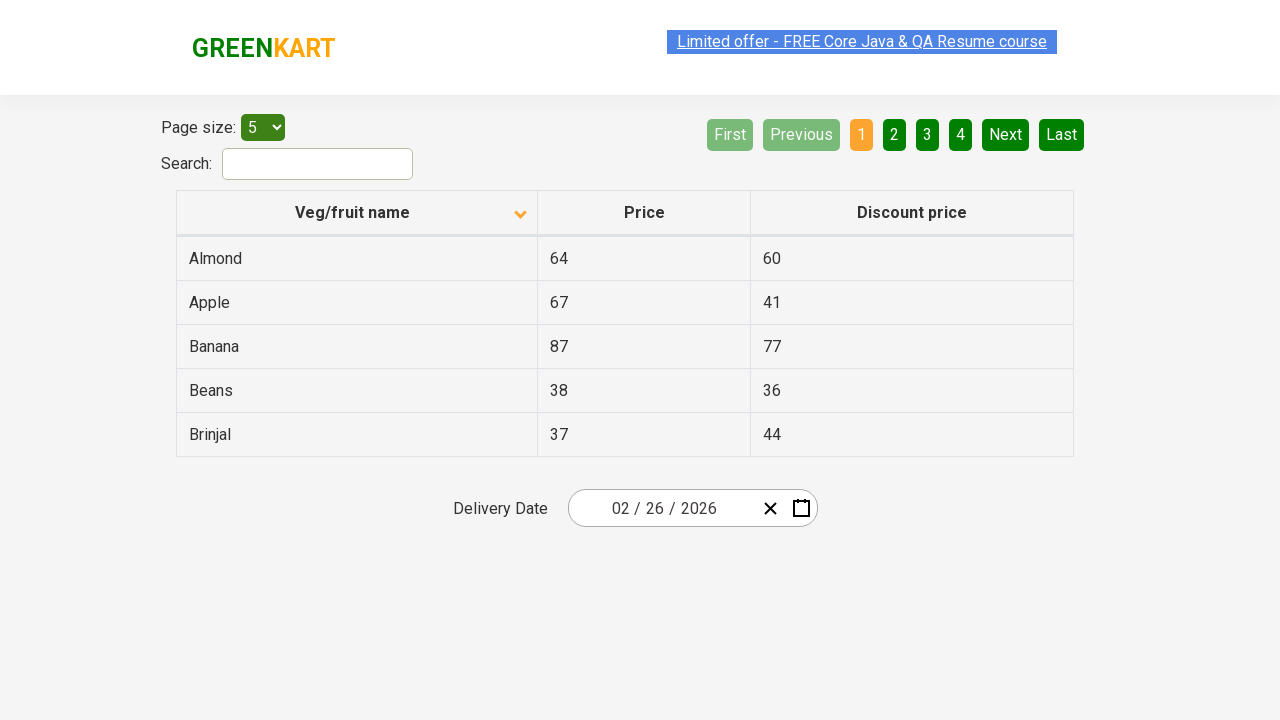

Verified that table data is sorted correctly
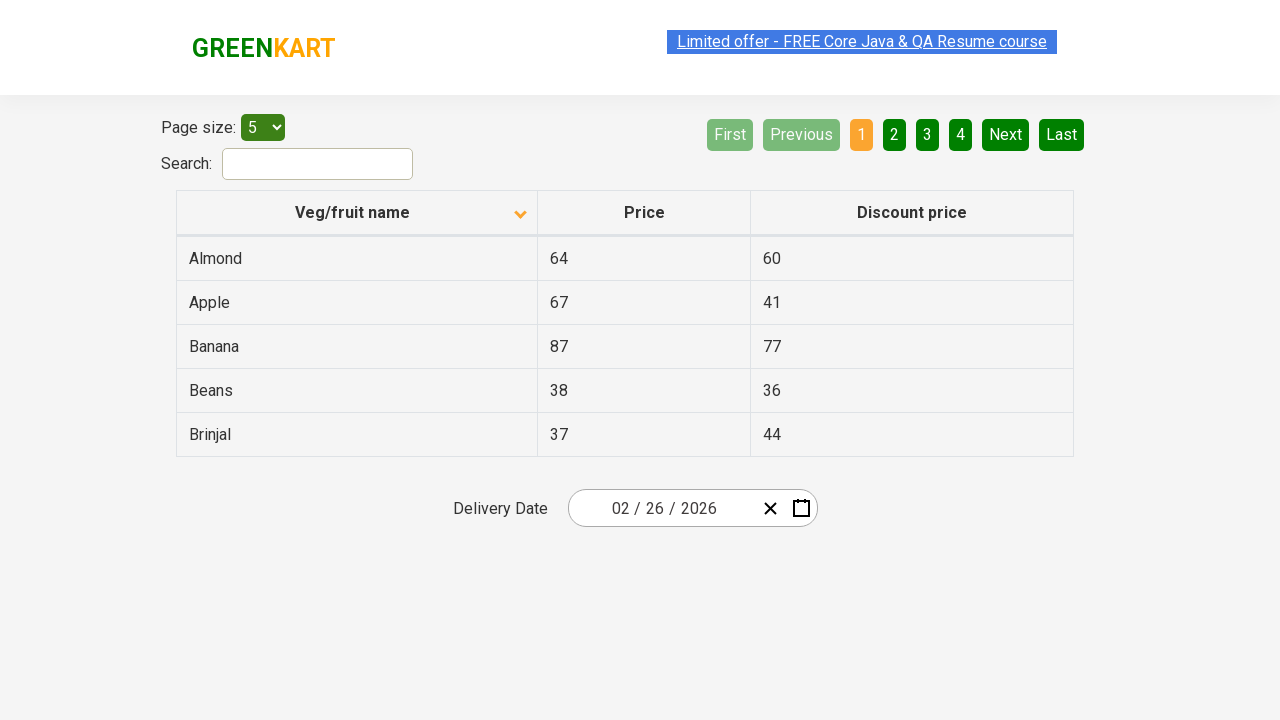

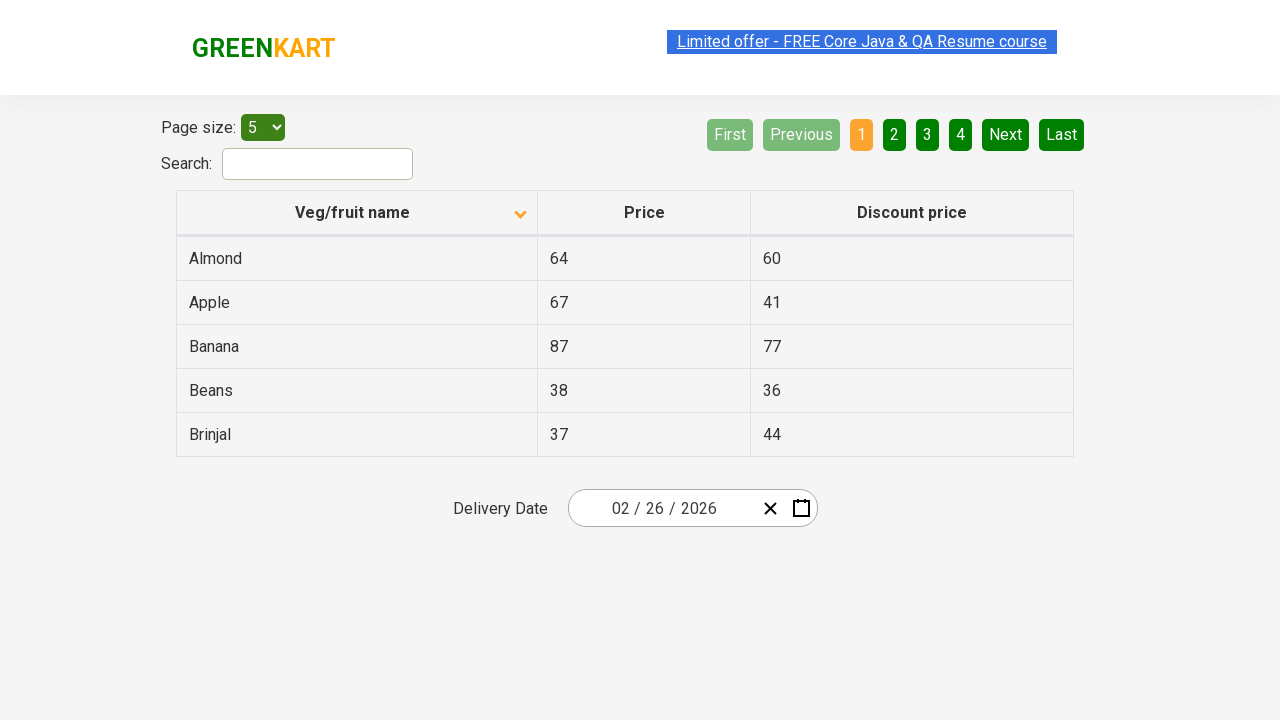